Navigates through Selenium Java API documentation, clicking on package and class links to verify page titles for Alert interface and ChromeDriver class

Starting URL: https://www.selenium.dev/selenium/docs/api/java/index.html?overview-summary.html

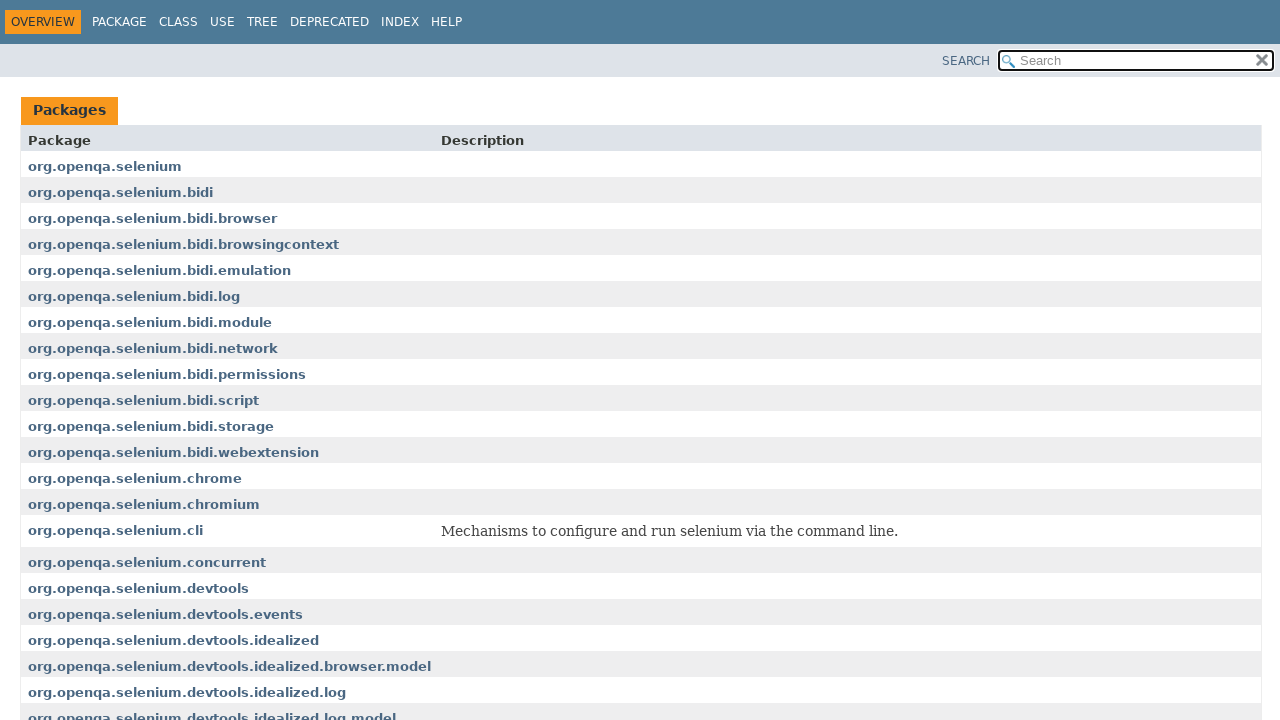

Clicked on org.openqa.selenium package link at (105, 166) on a:has-text('org.openqa.selenium')
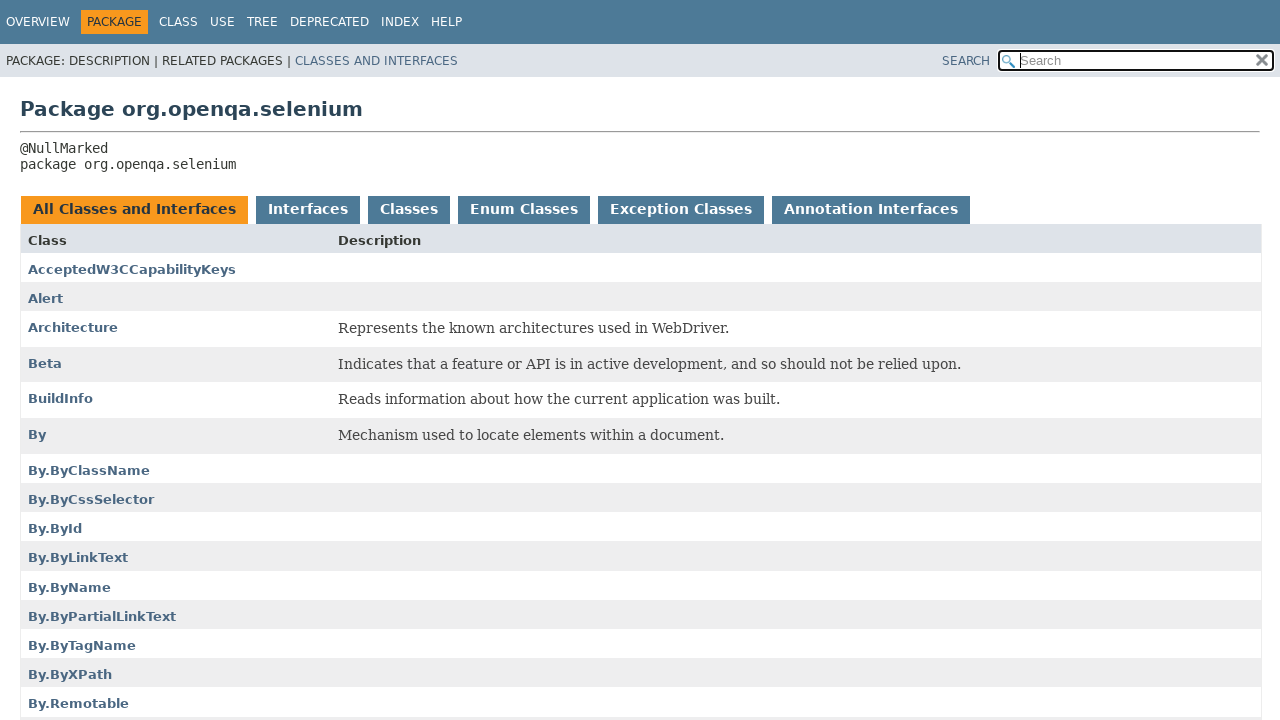

Alert link selector loaded
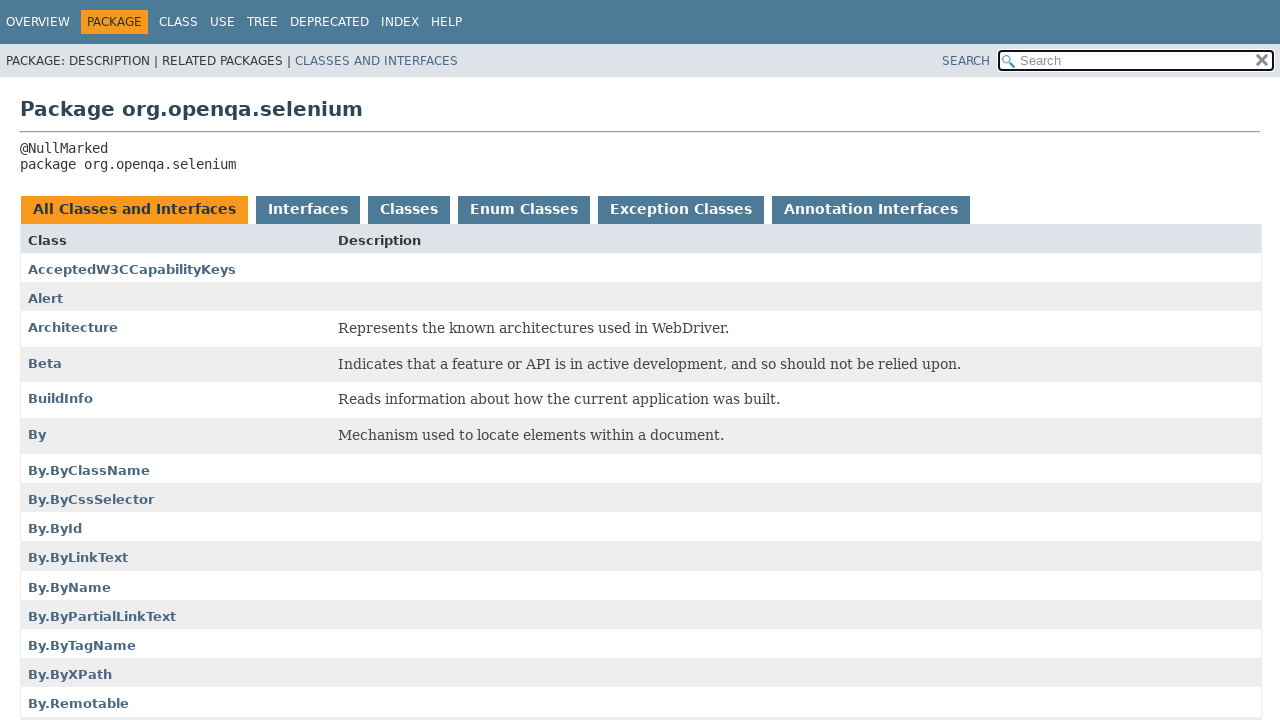

Clicked on Alert interface link at (46, 299) on a:has-text('Alert')
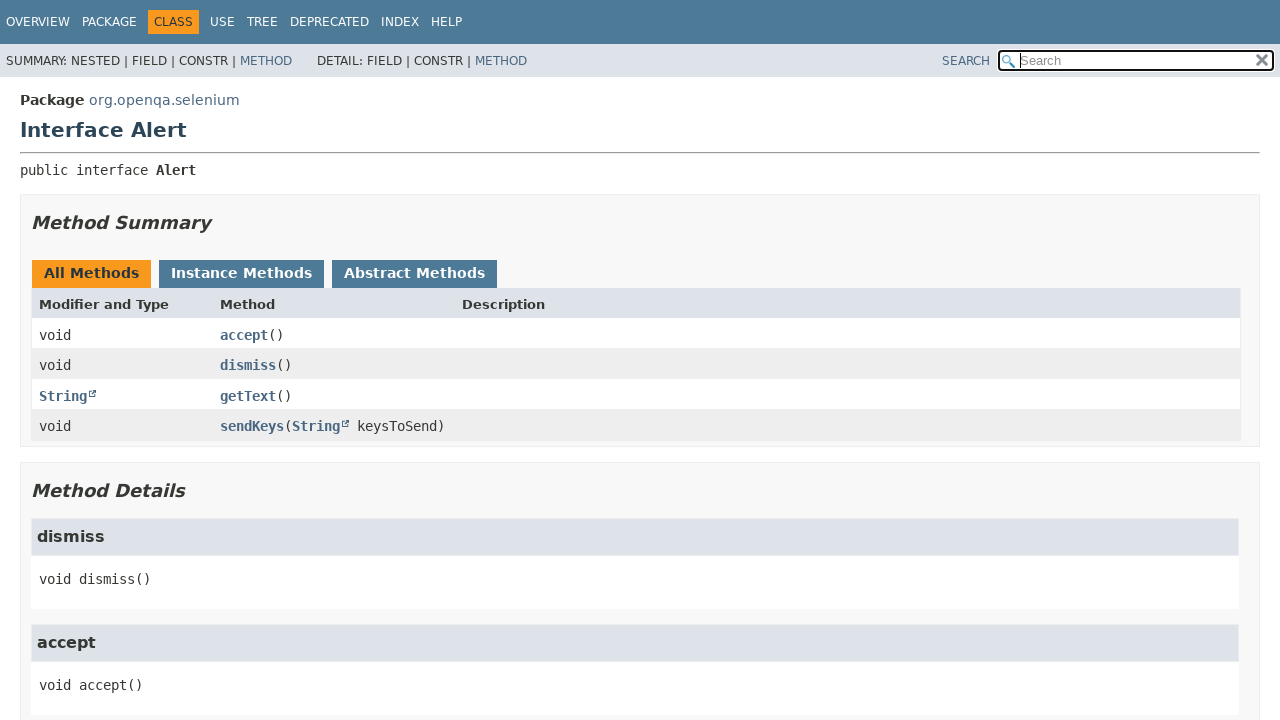

Alert interface page title element loaded
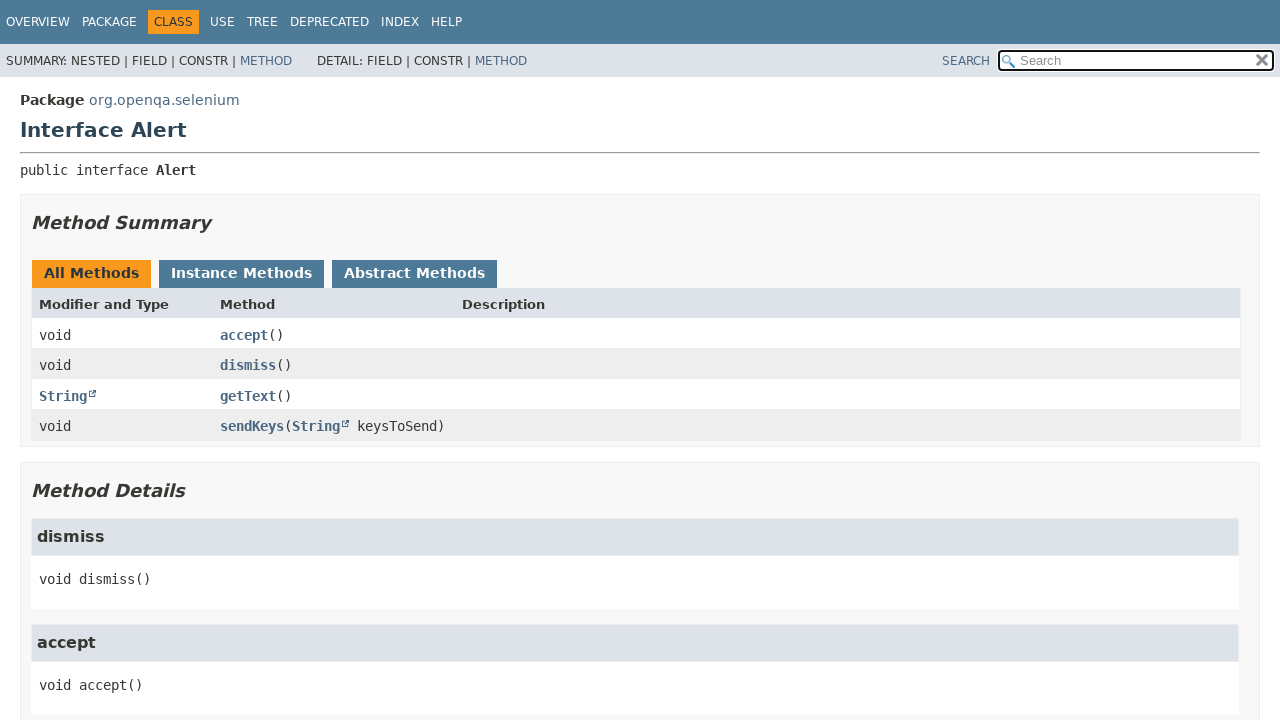

Verified page title is 'Interface Alert'
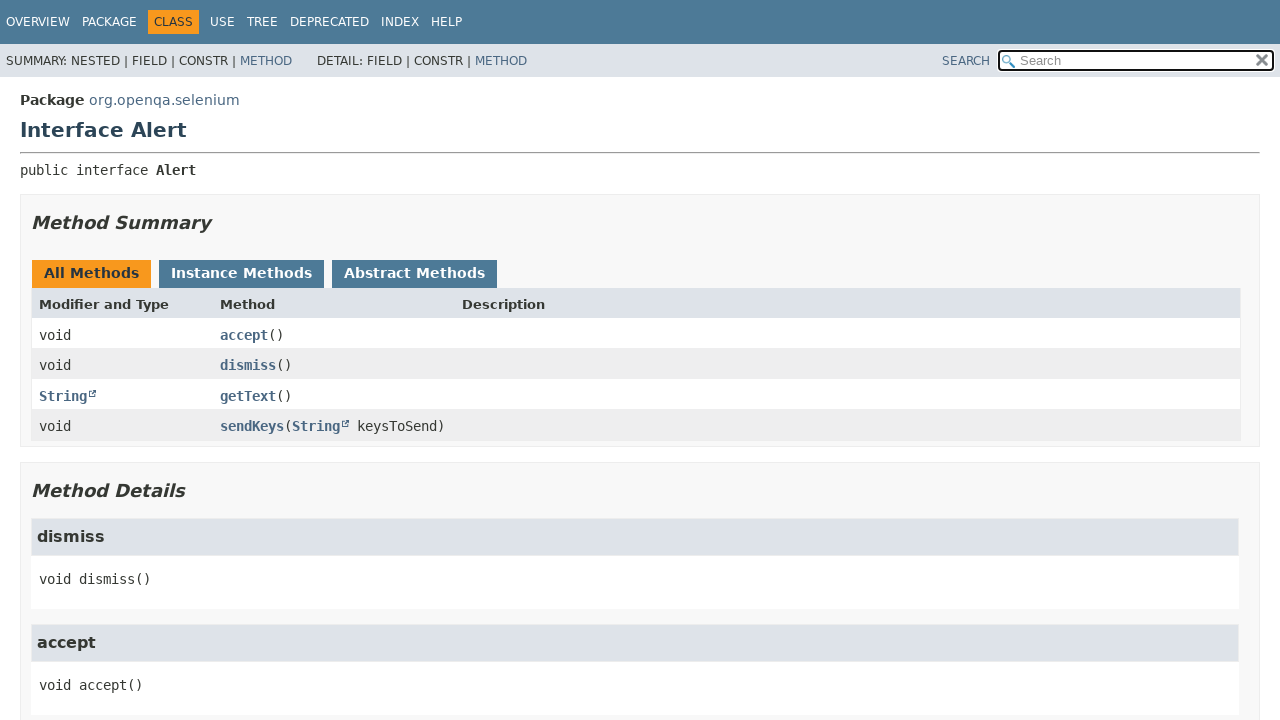

Navigated back from Alert interface page
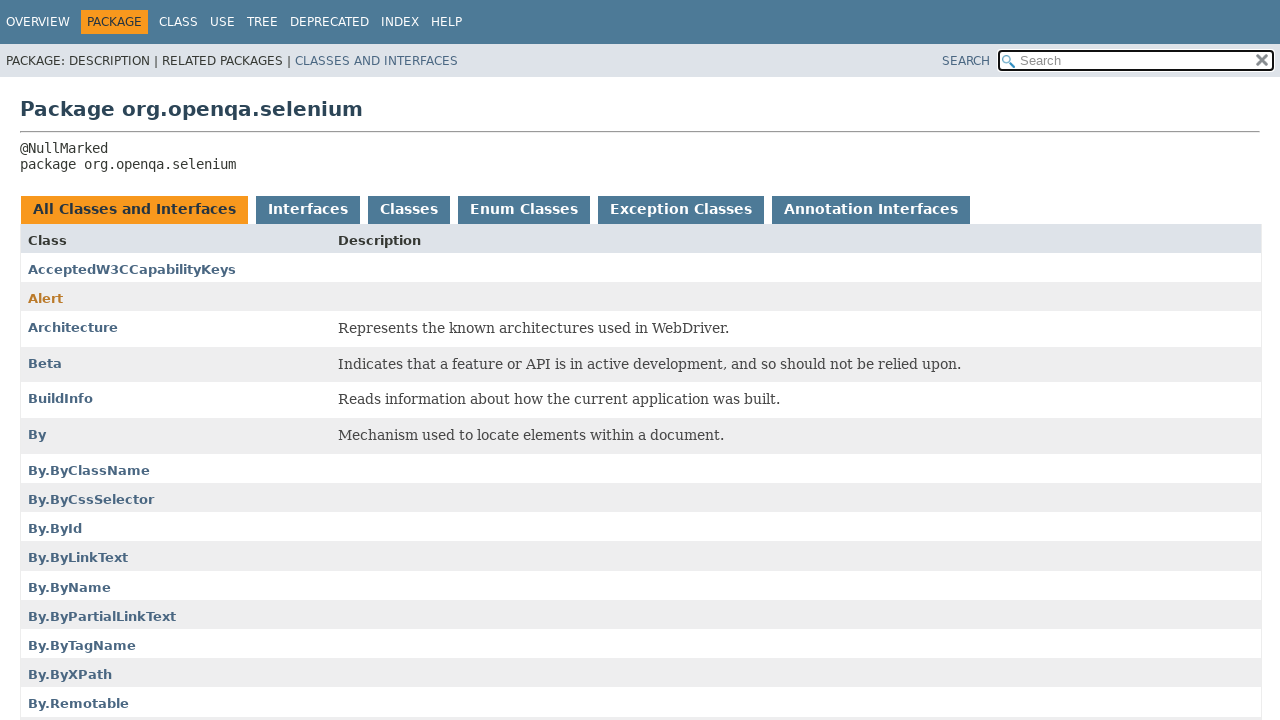

Navigated back to main documentation page
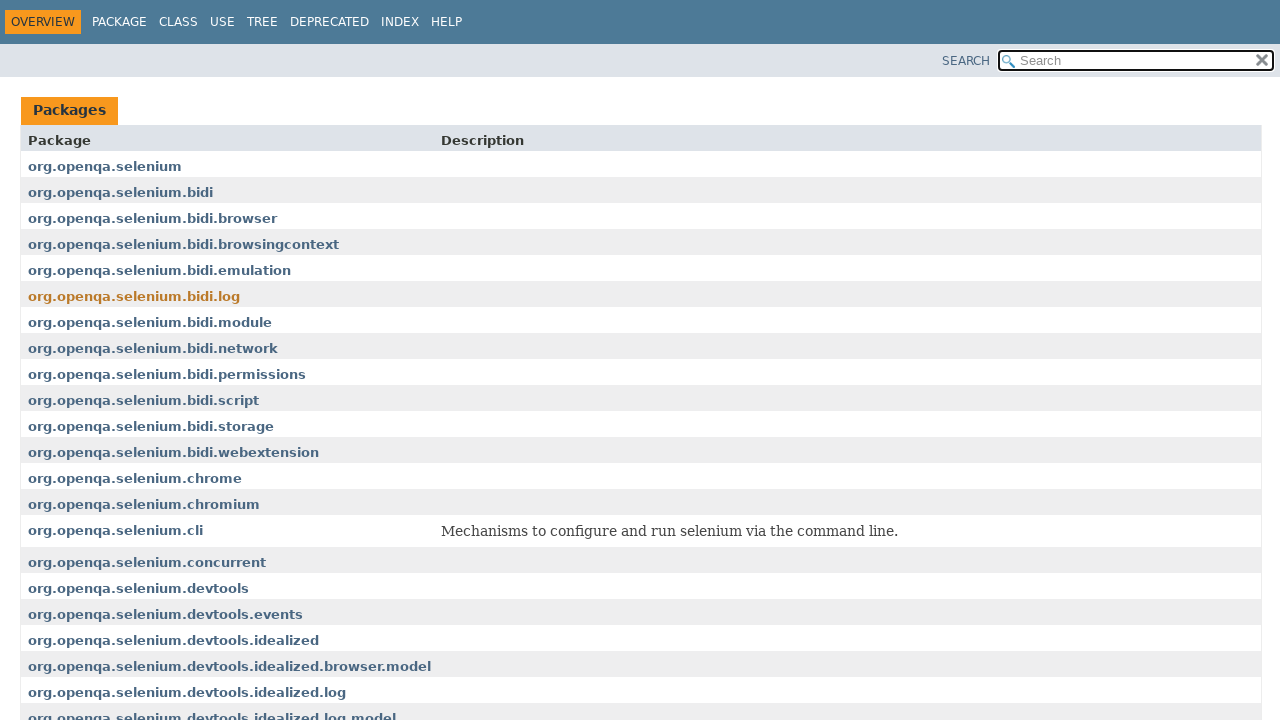

org.openqa.selenium.chrome package link selector loaded
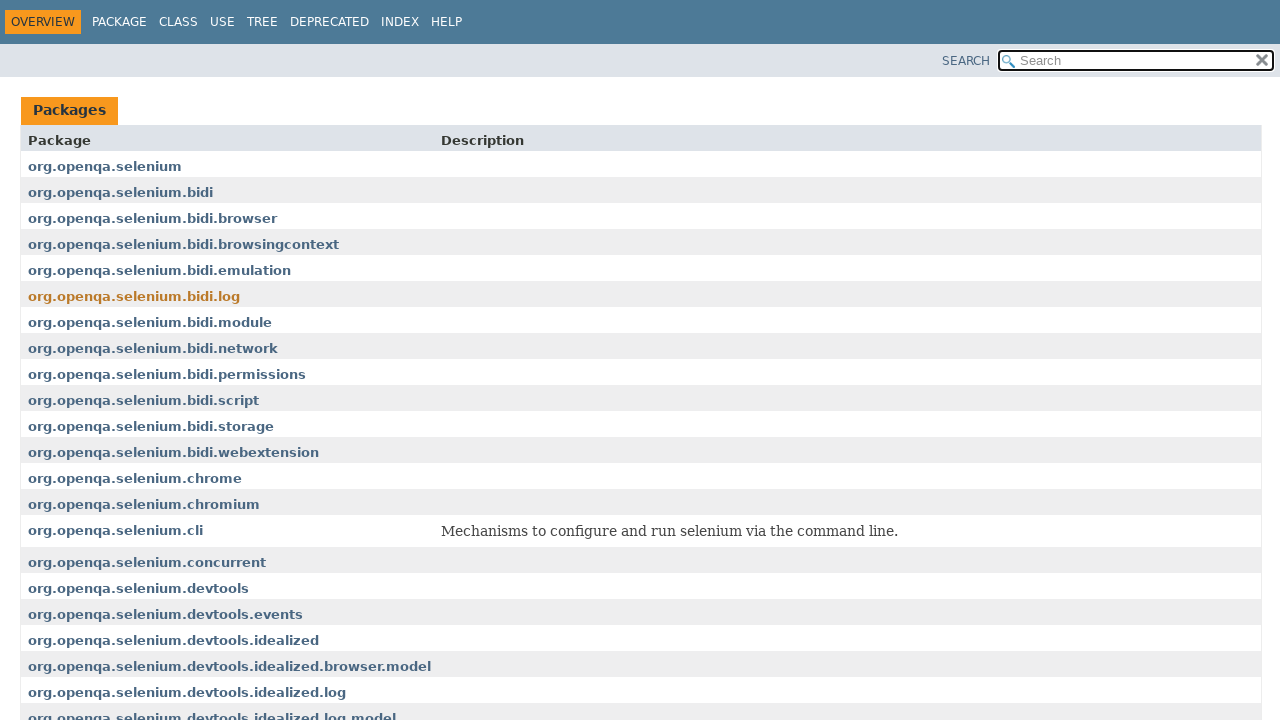

Clicked on org.openqa.selenium.chrome package link at (135, 478) on a:has-text('org.openqa.selenium.chrome')
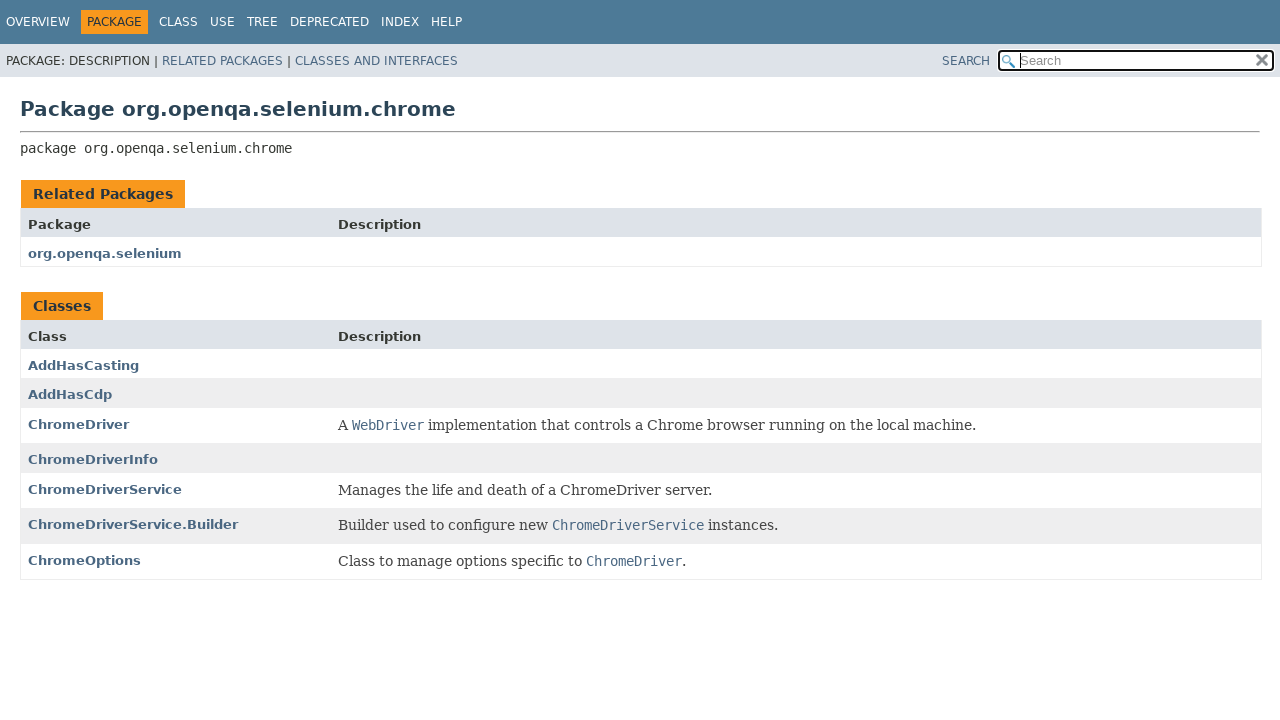

ChromeDriver class link selector loaded
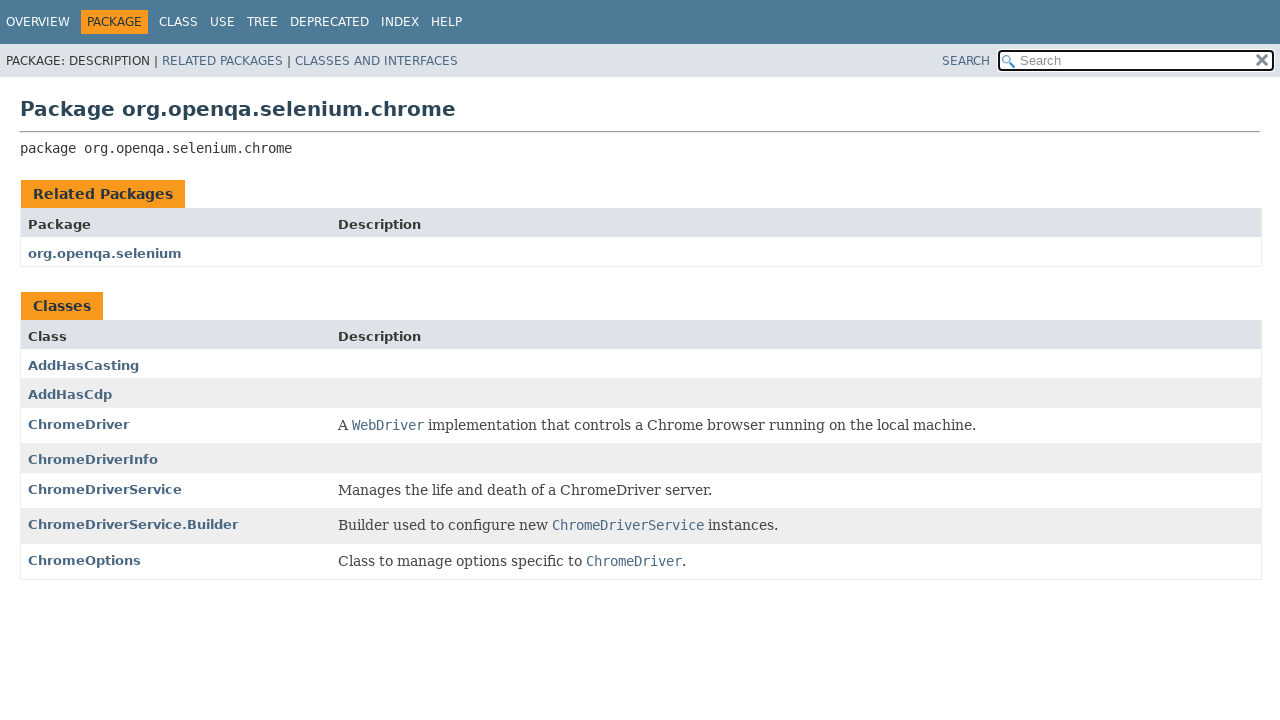

Clicked on ChromeDriver class link at (78, 424) on a:has-text('ChromeDriver')
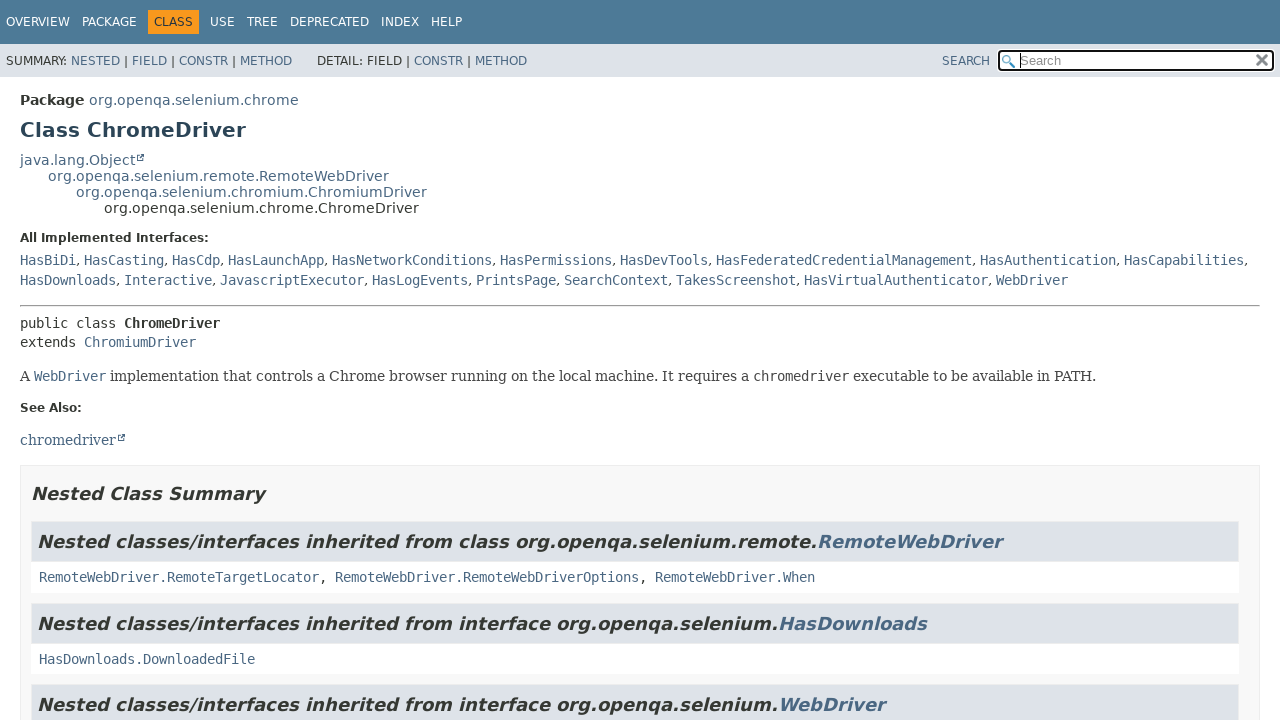

ChromeDriver class page title element loaded
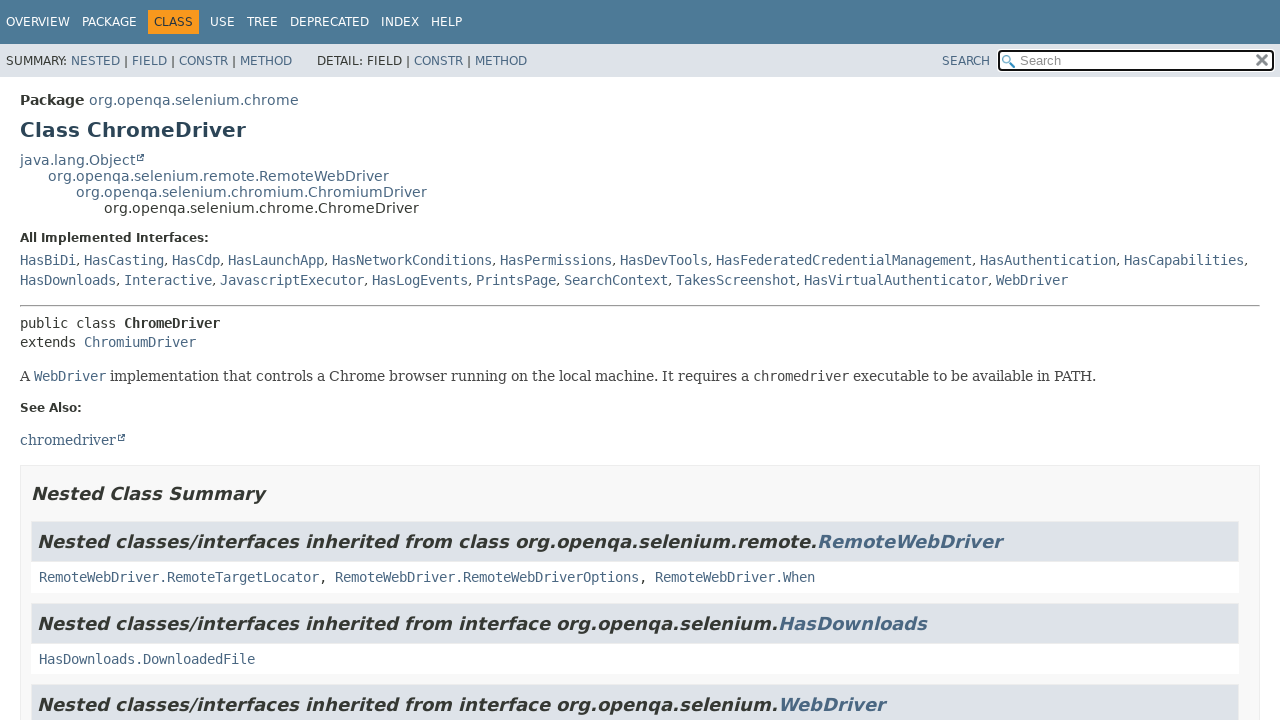

Verified page title is 'Class ChromeDriver'
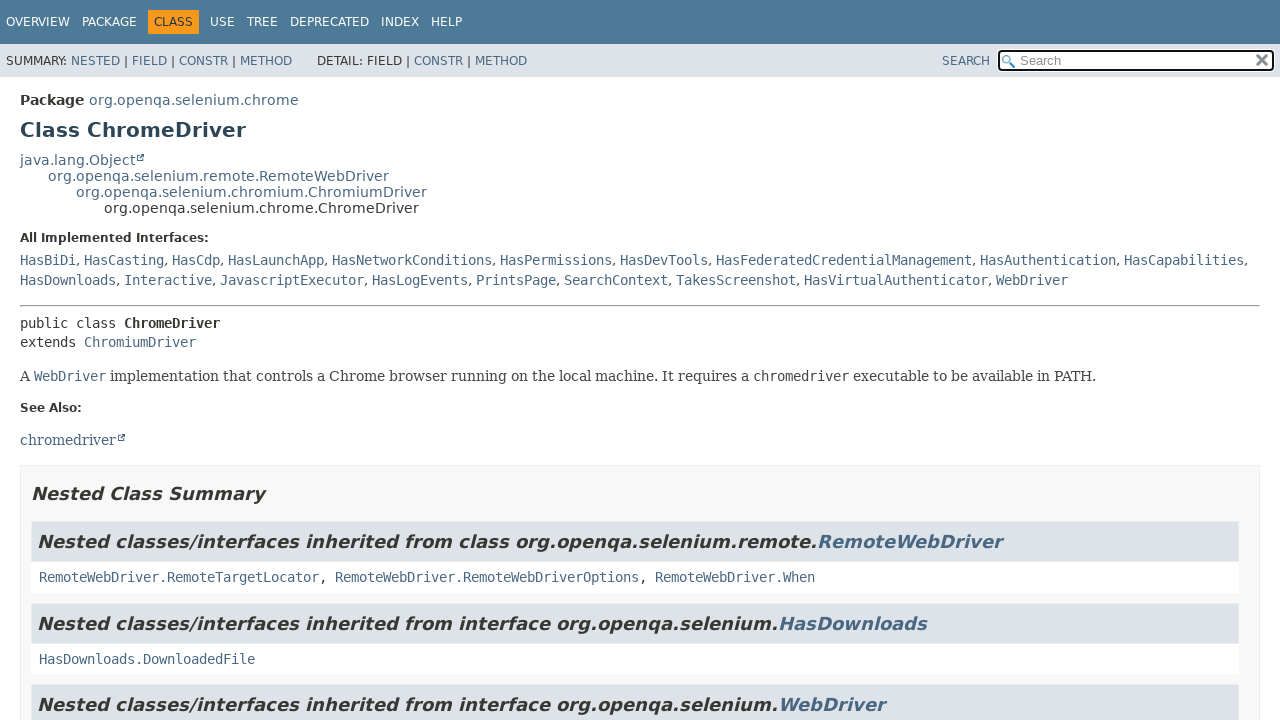

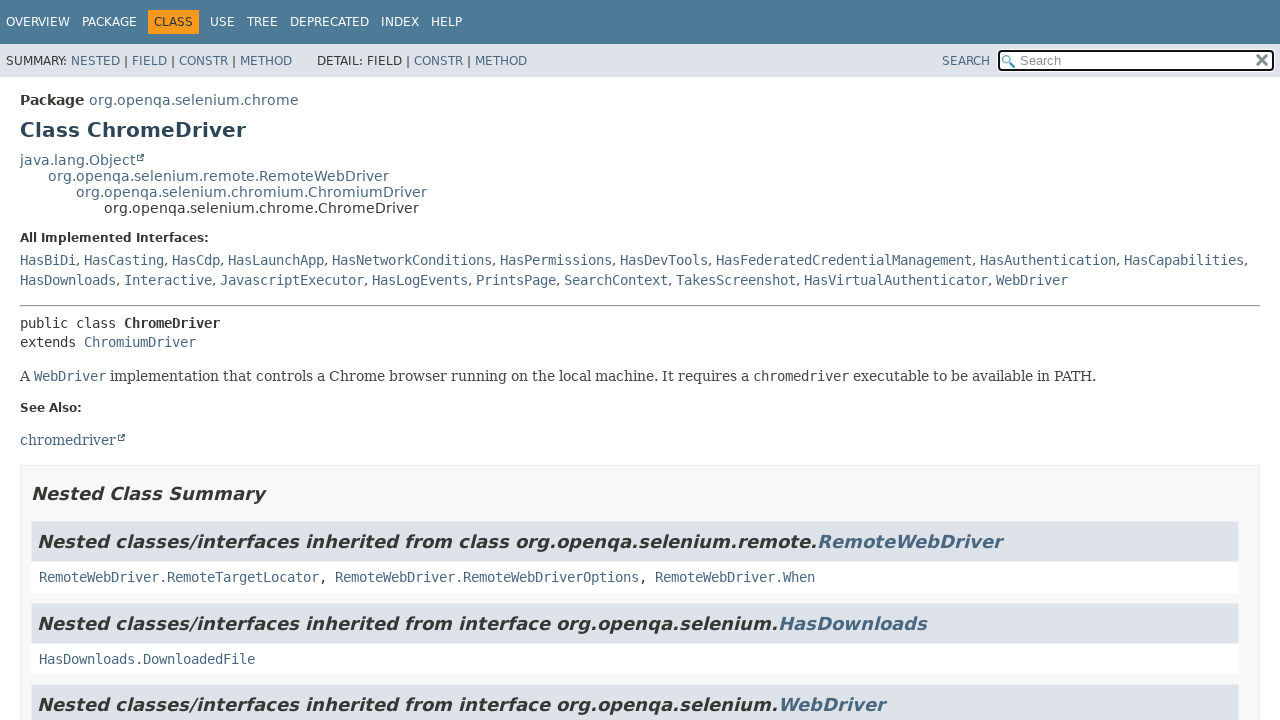